Downloads subtitles from a video URL by entering the URL into DownSub service and clicking download buttons

Starting URL: https://downsub.com/

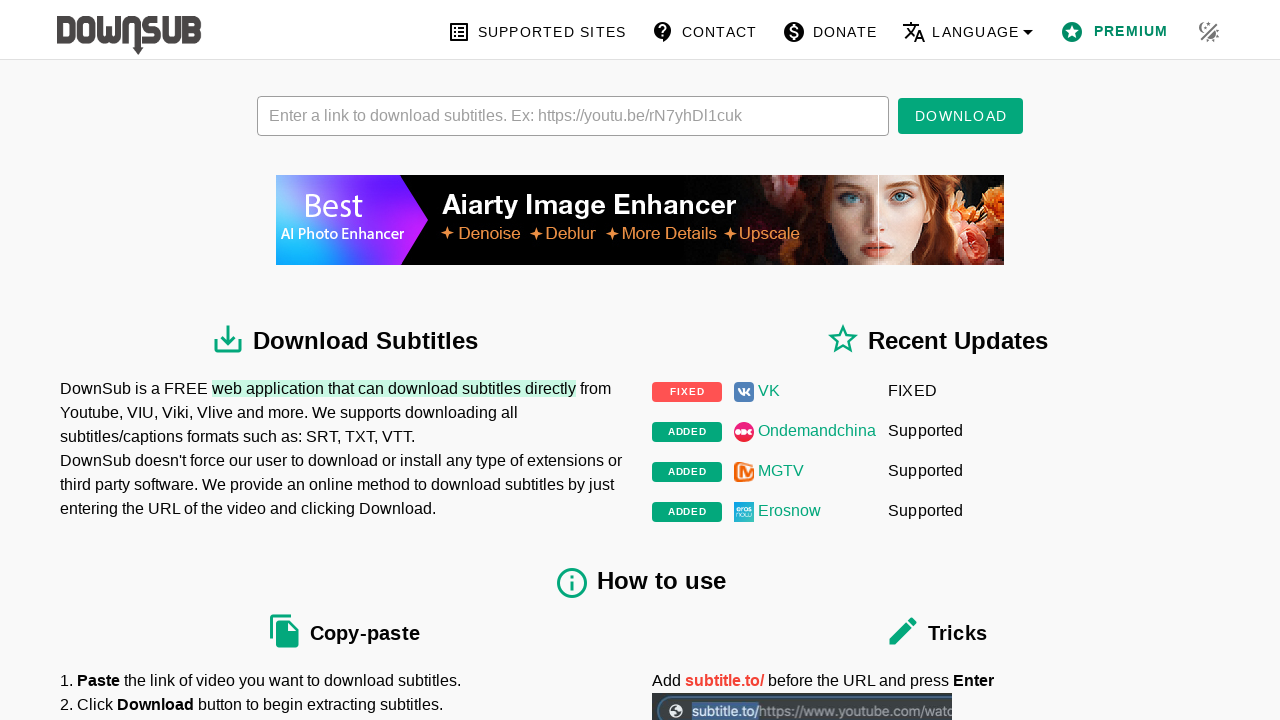

Filled URL input field with YouTube video URL on input[name='url']
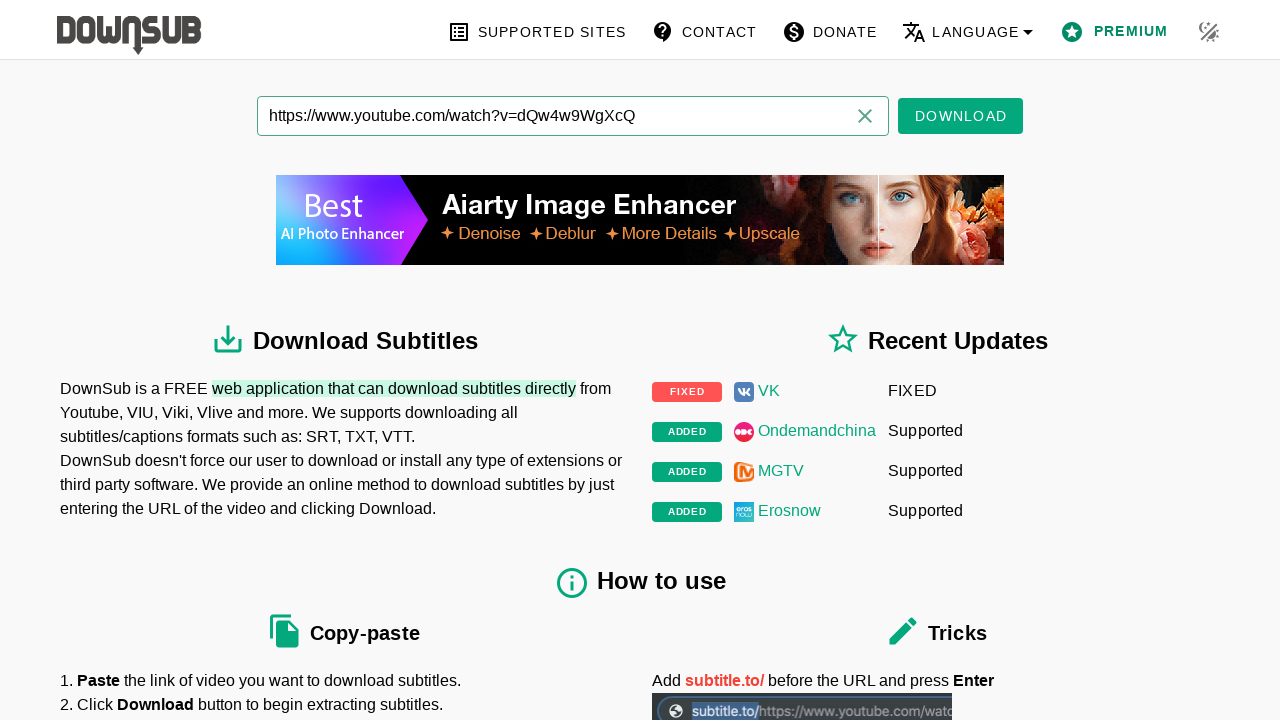

Clicked the download button to fetch subtitles at (960, 116) on .v-input__append-outer>button
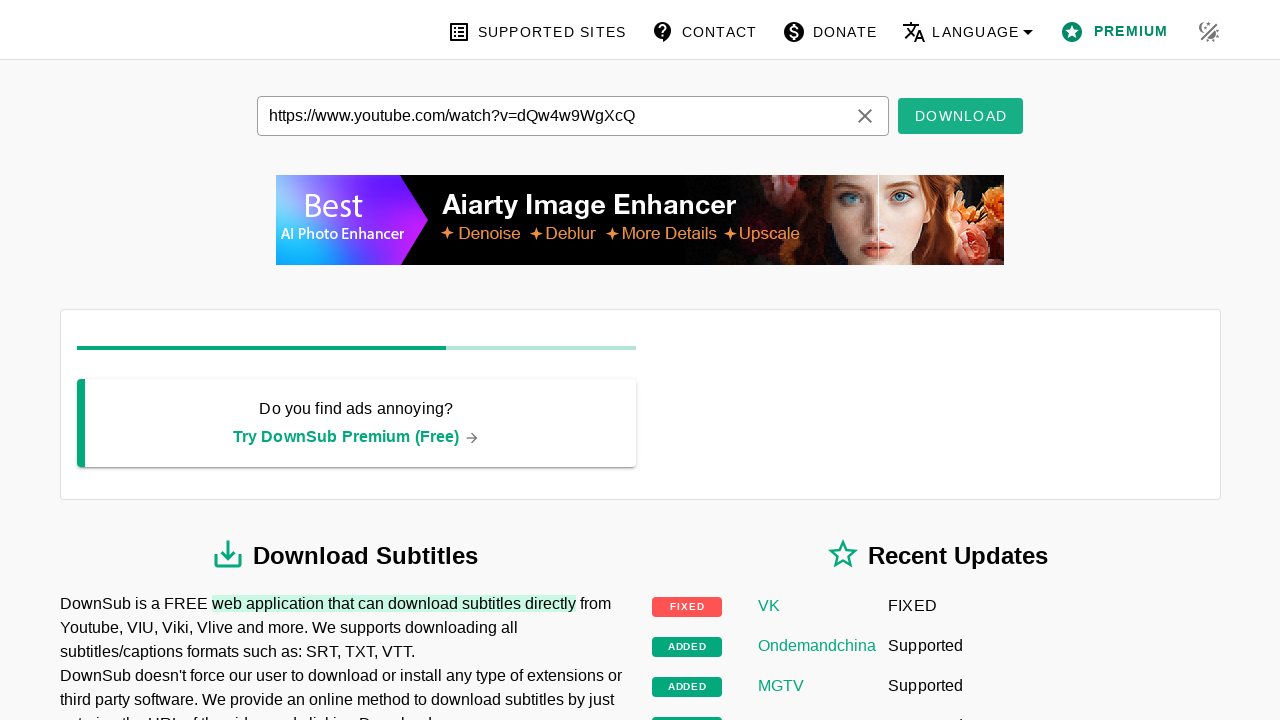

Download format options appeared
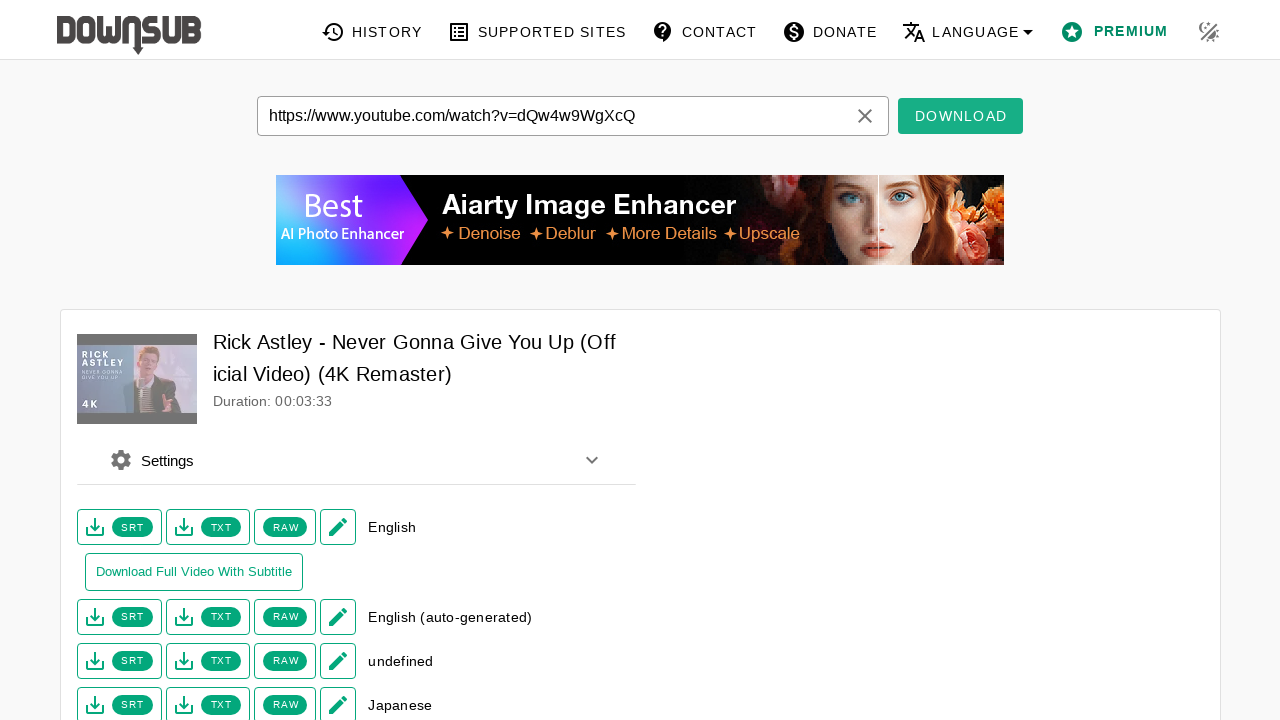

Clicked TXT format button to download subtitles at (208, 527) on .layout.justify-start>button:nth-child(2)
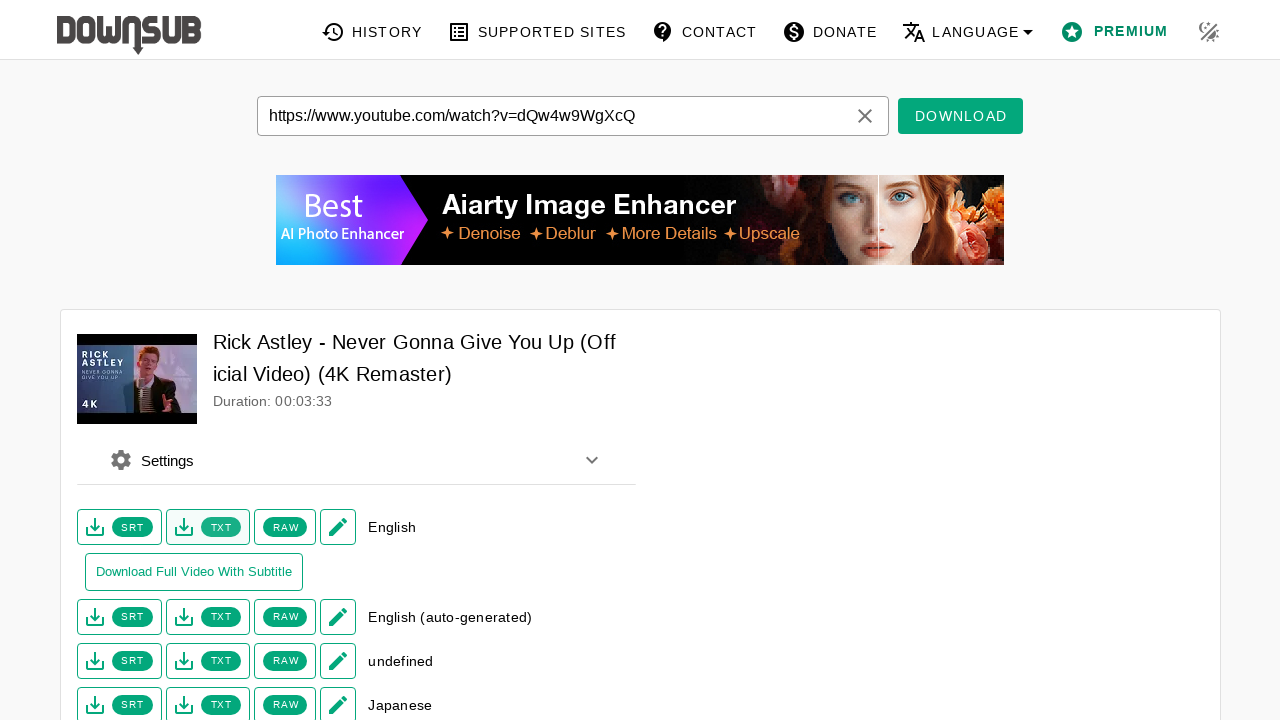

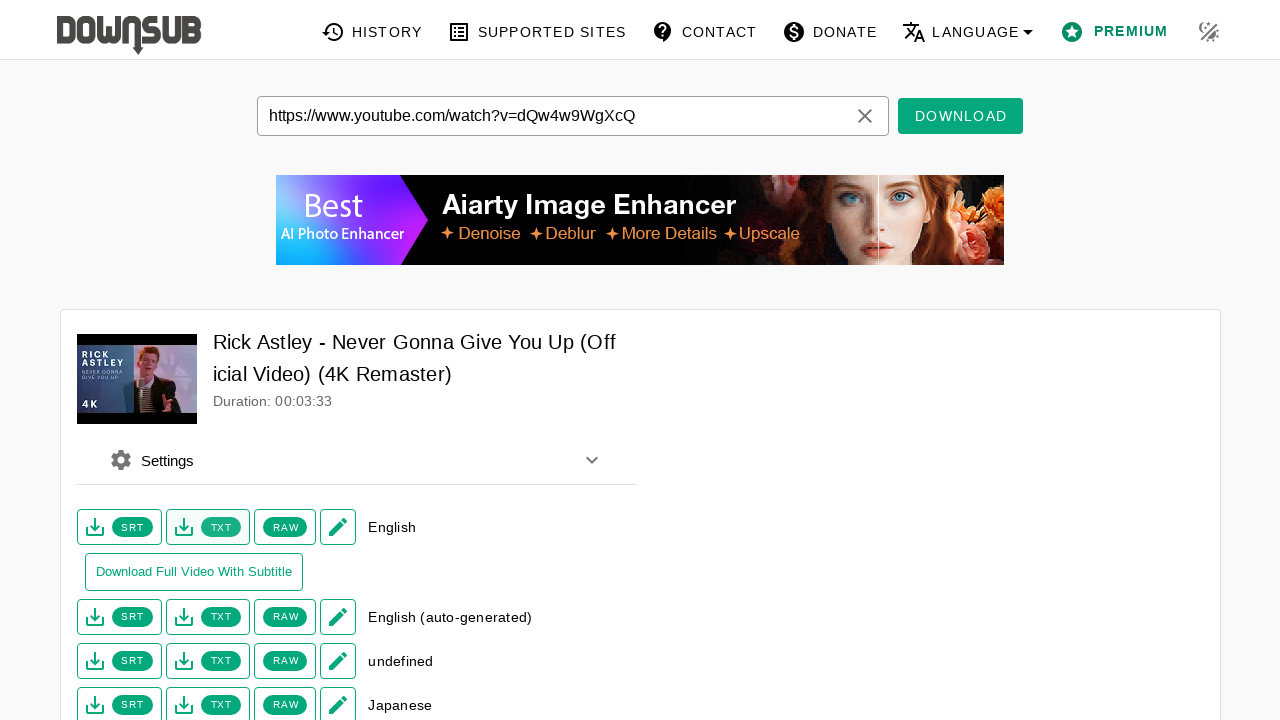